Tests the resizable widget functionality by dragging the resize handle to expand the element by 500 pixels horizontally and 300 pixels vertically

Starting URL: https://demoqa.com/resizable

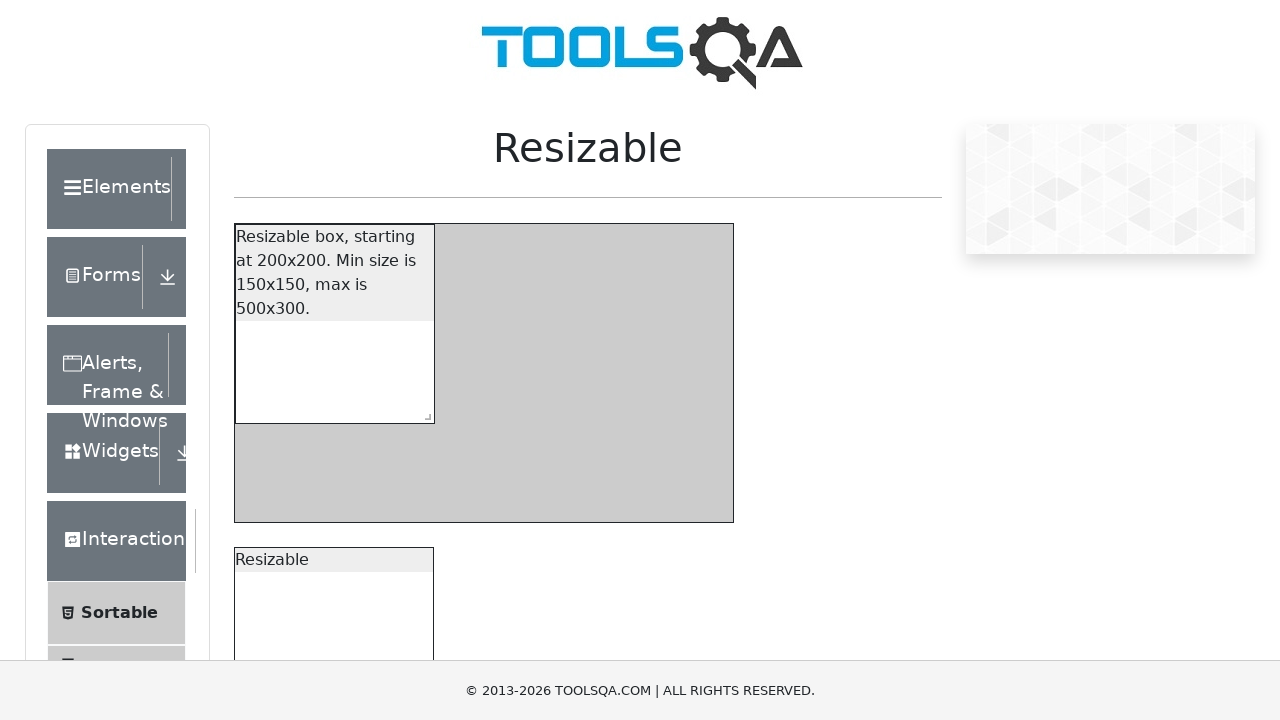

Located the resize handle for the first resizable box
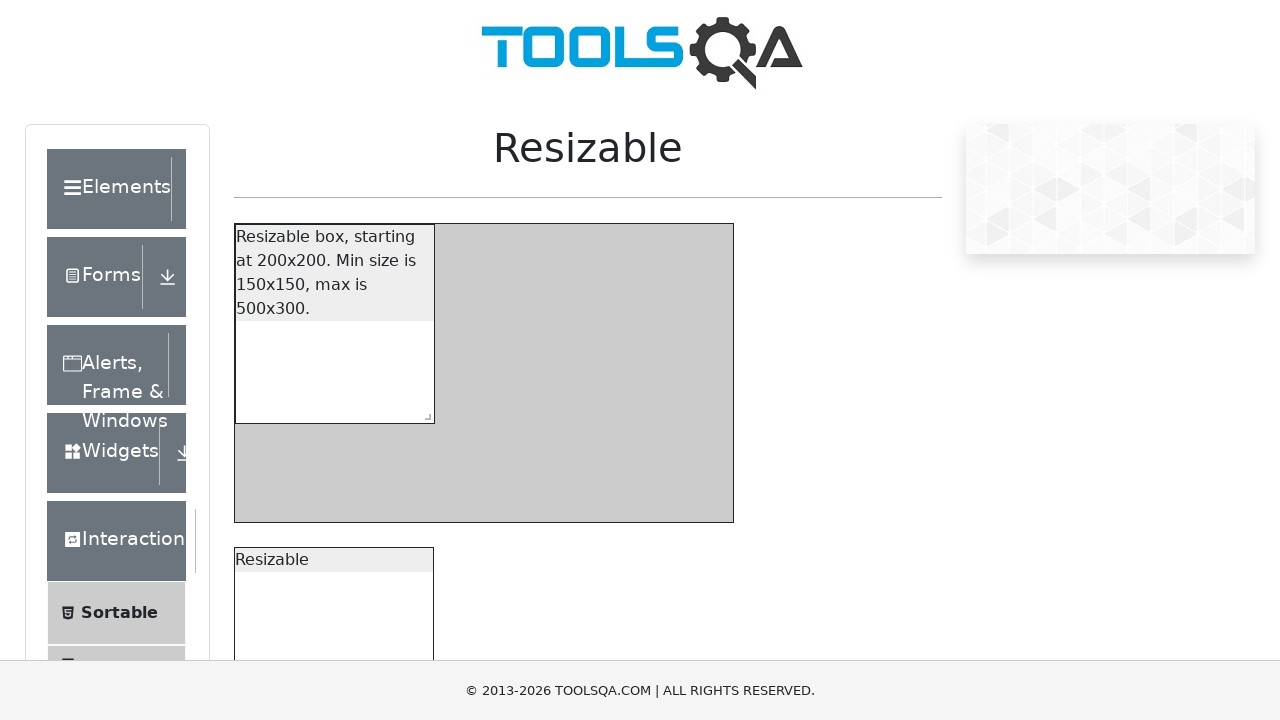

Scrolled resize handle into view
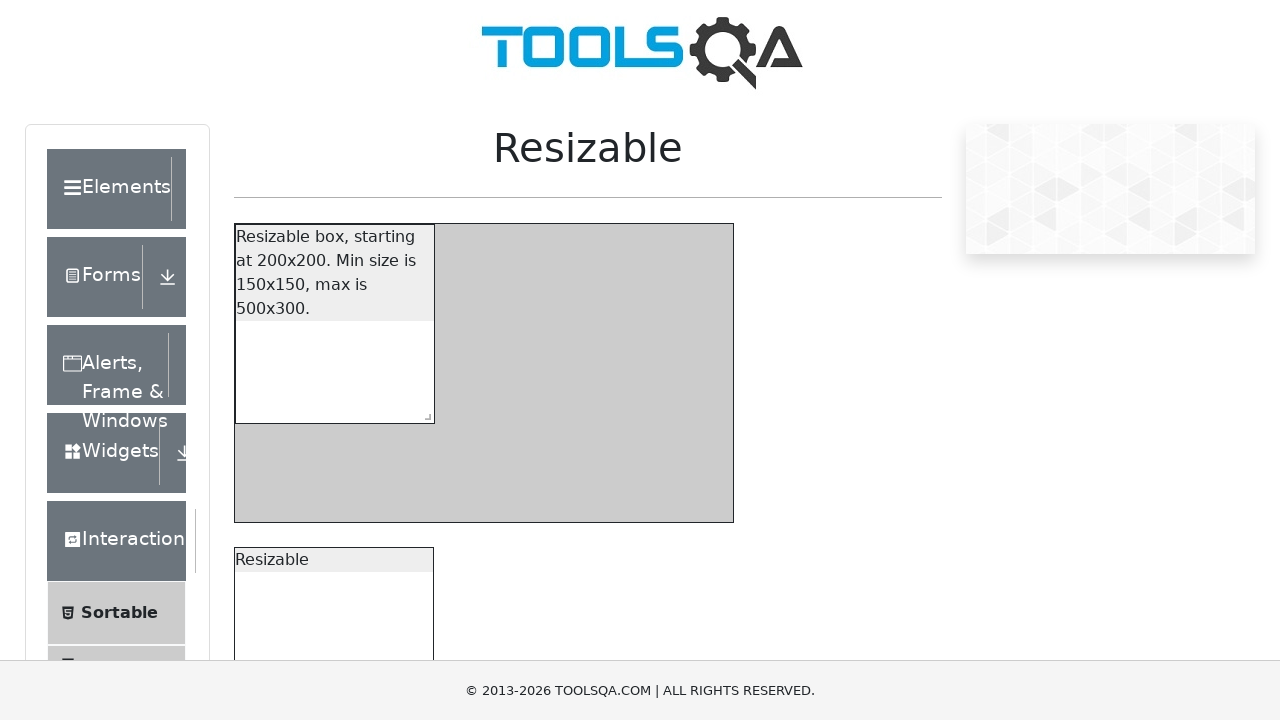

Retrieved bounding box of resize handle
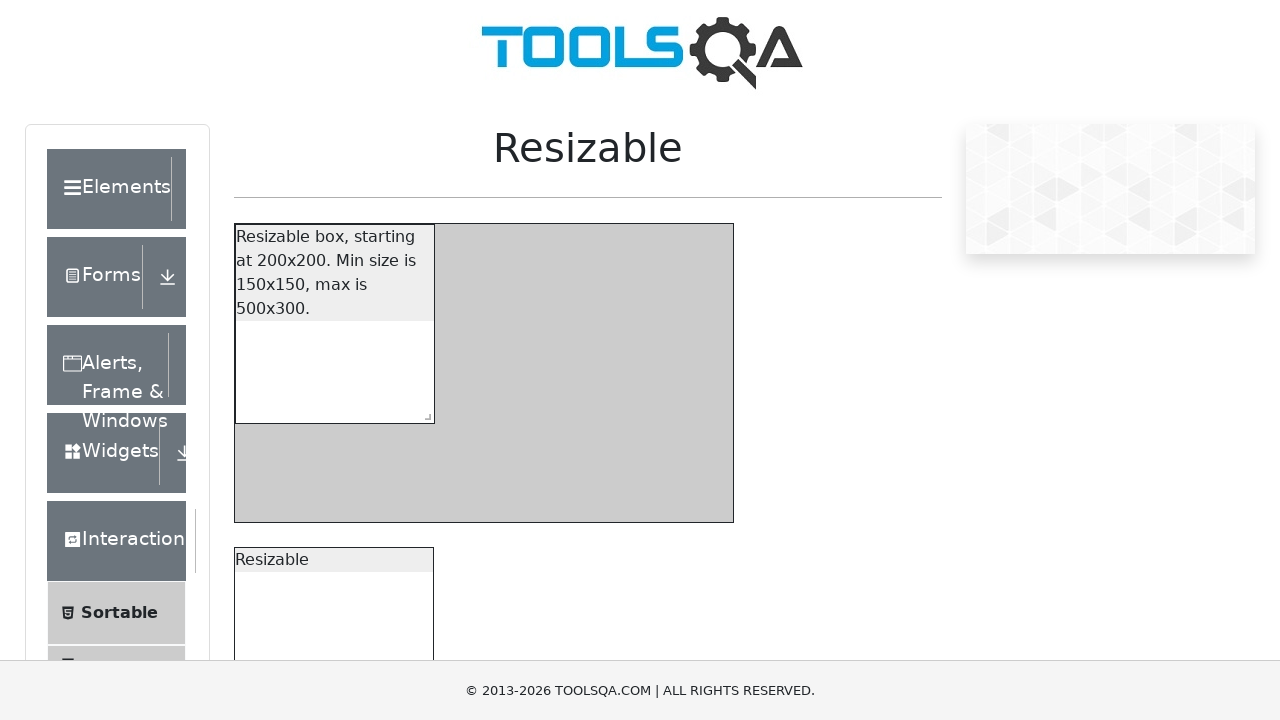

Moved mouse to the center of the resize handle at (424, 413)
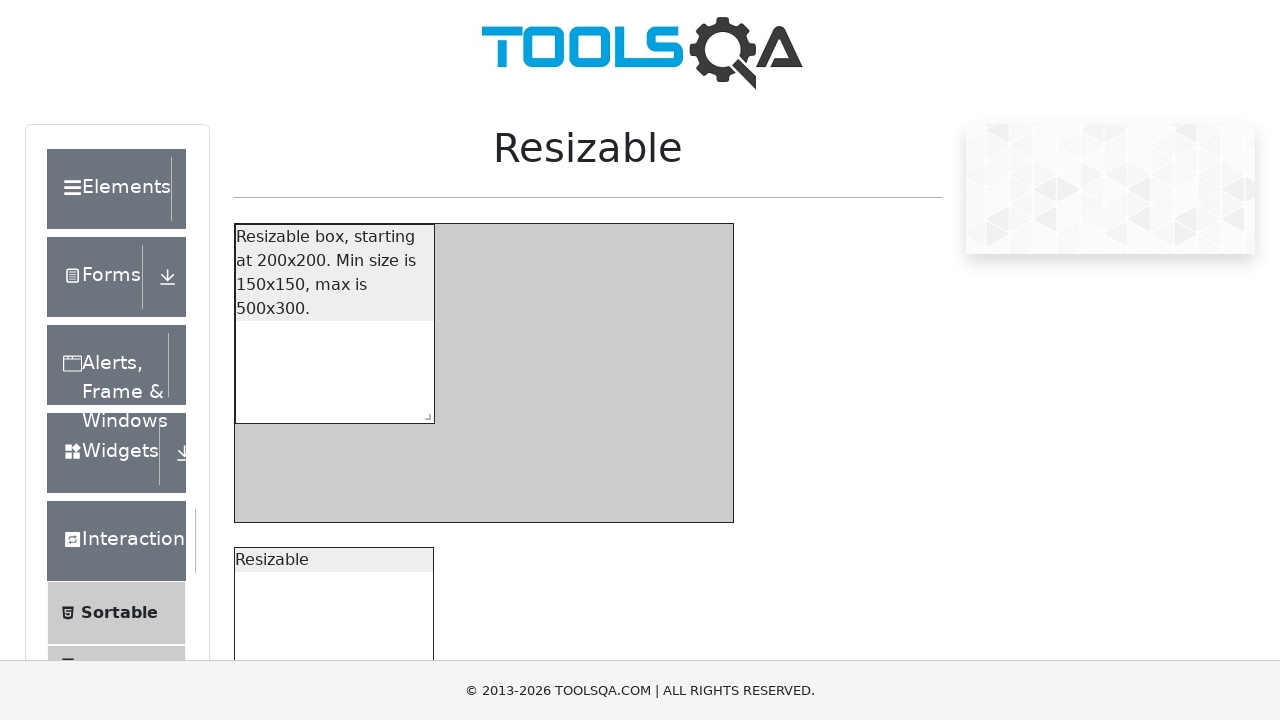

Pressed mouse button down on the resize handle at (424, 413)
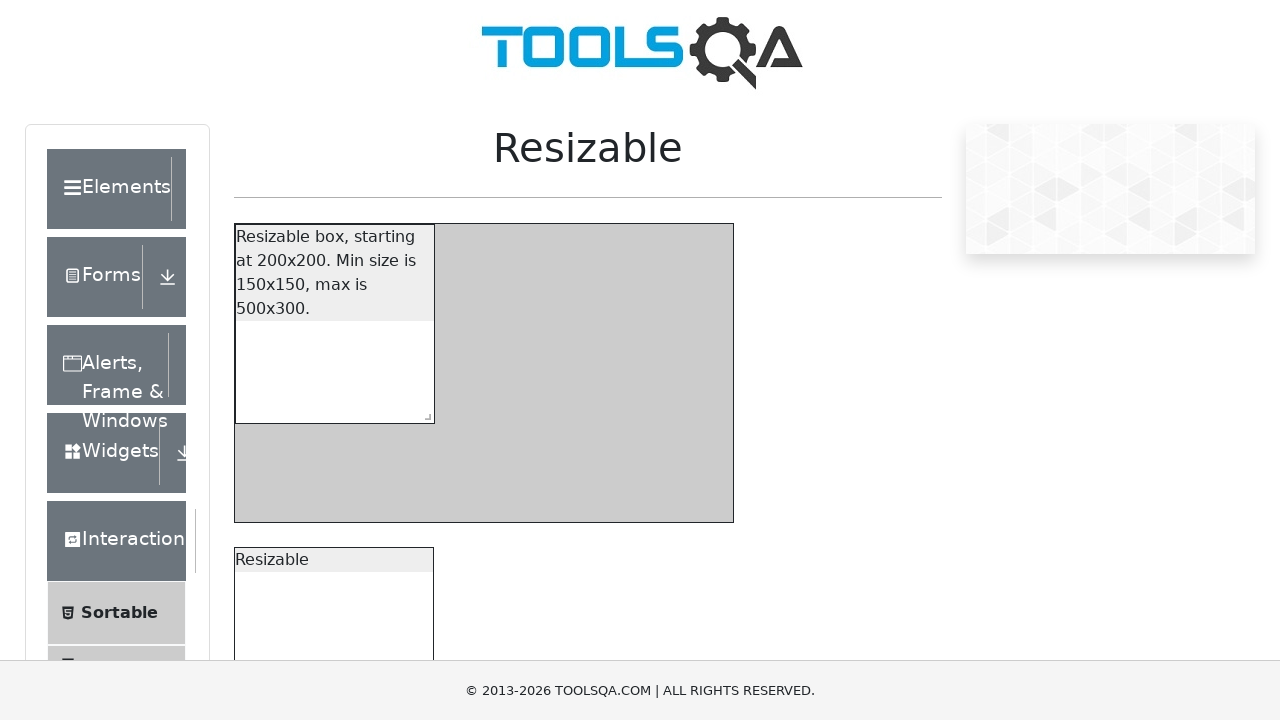

Dragged resize handle 500 pixels horizontally and 300 pixels vertically to expand the element at (924, 713)
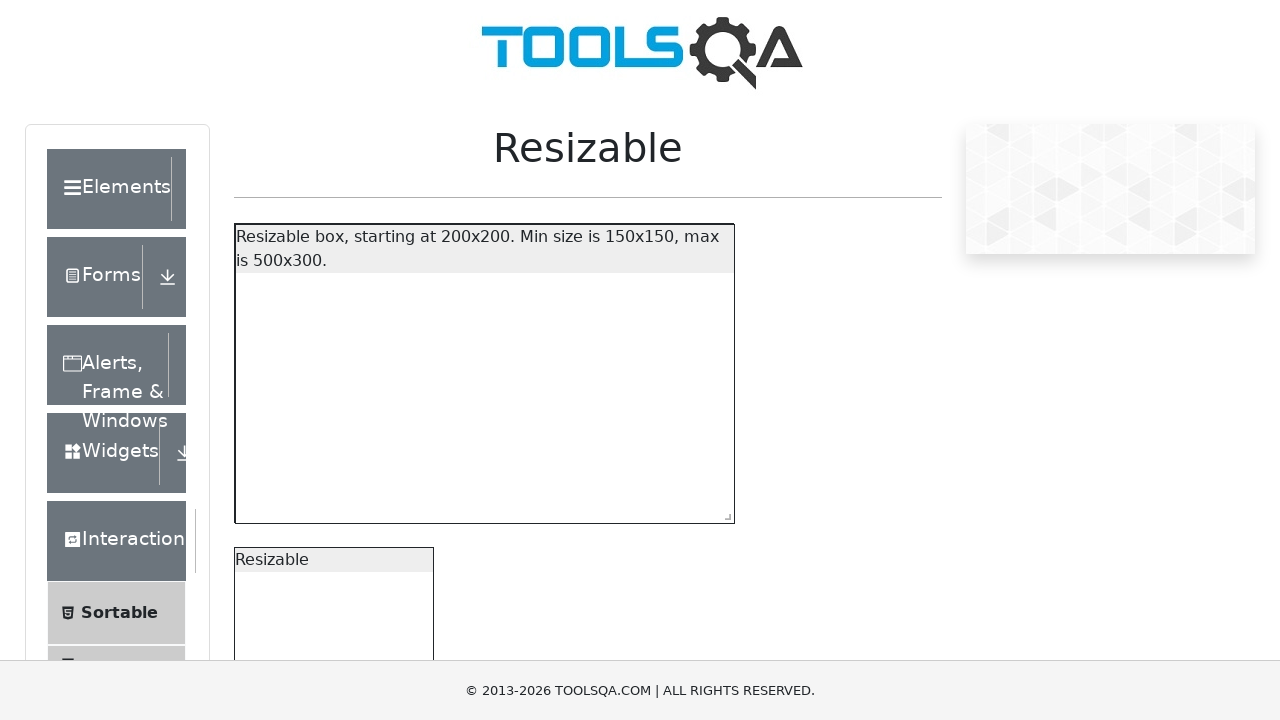

Released mouse button to complete the resize operation at (924, 713)
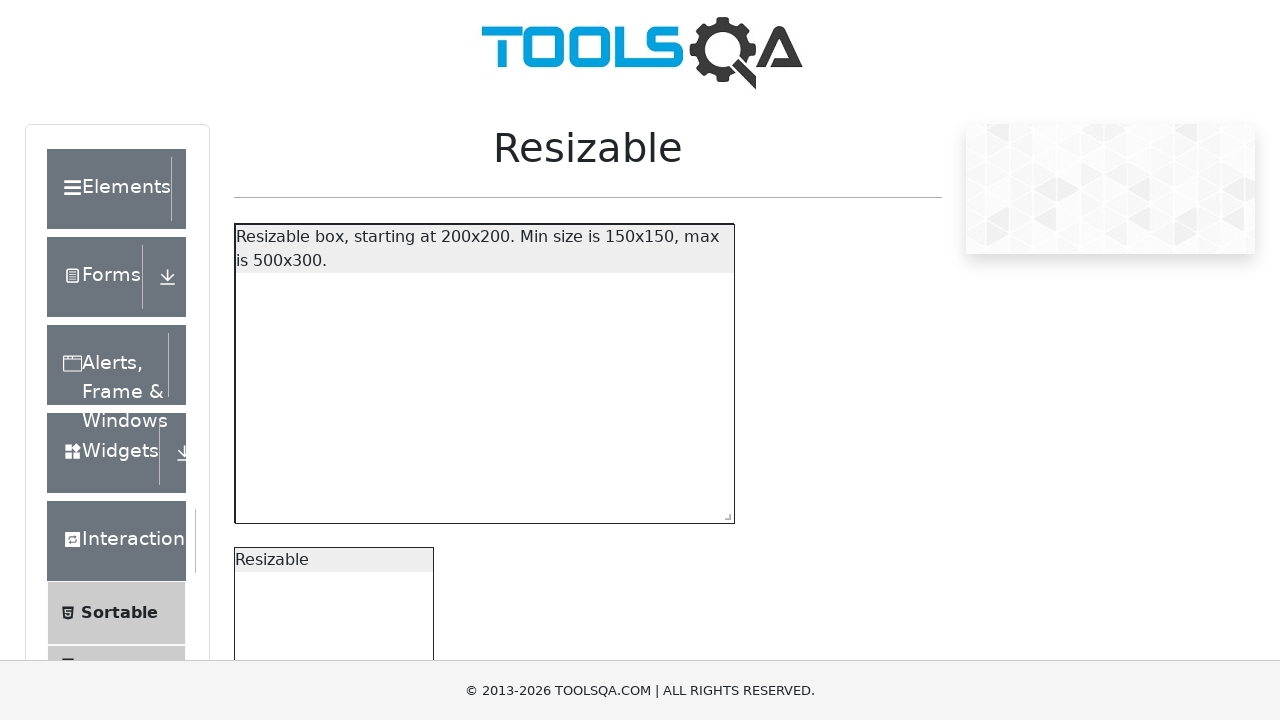

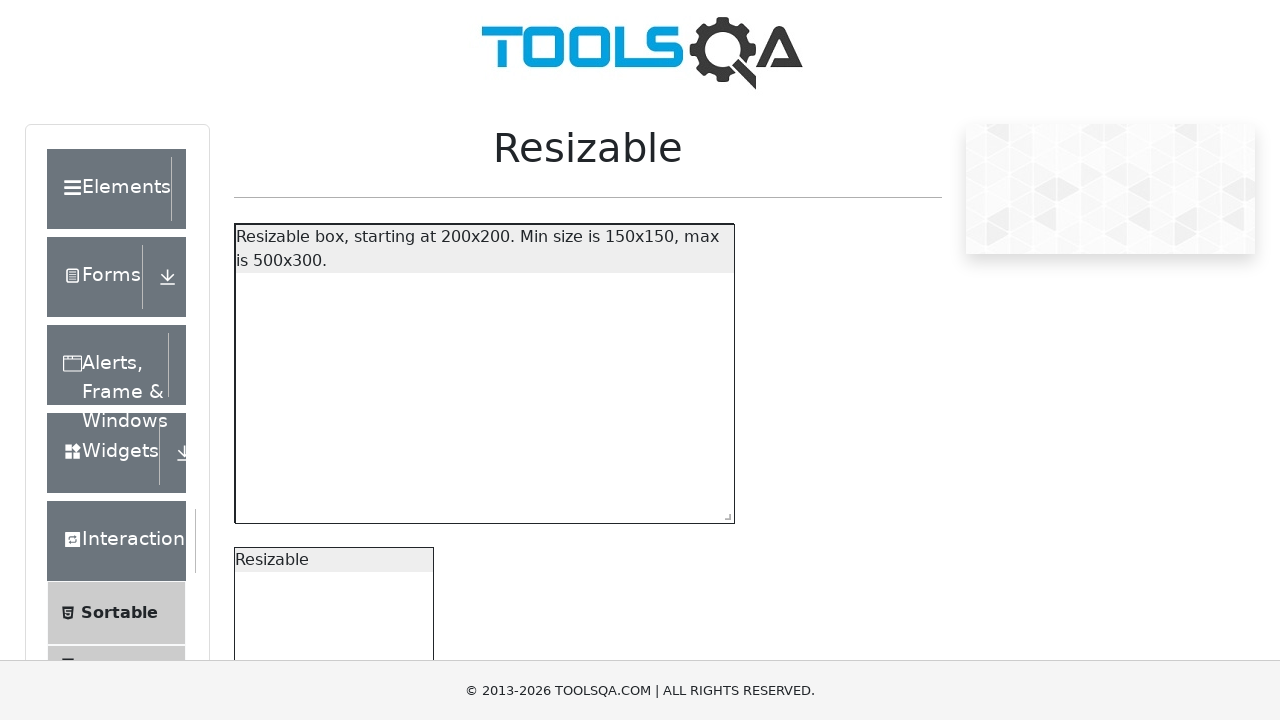